Navigates to the Tutorialspoint Selenium practice page and waits for it to load

Starting URL: https://www.tutorialspoint.com/selenium/practice/selenium_automation_practice.php

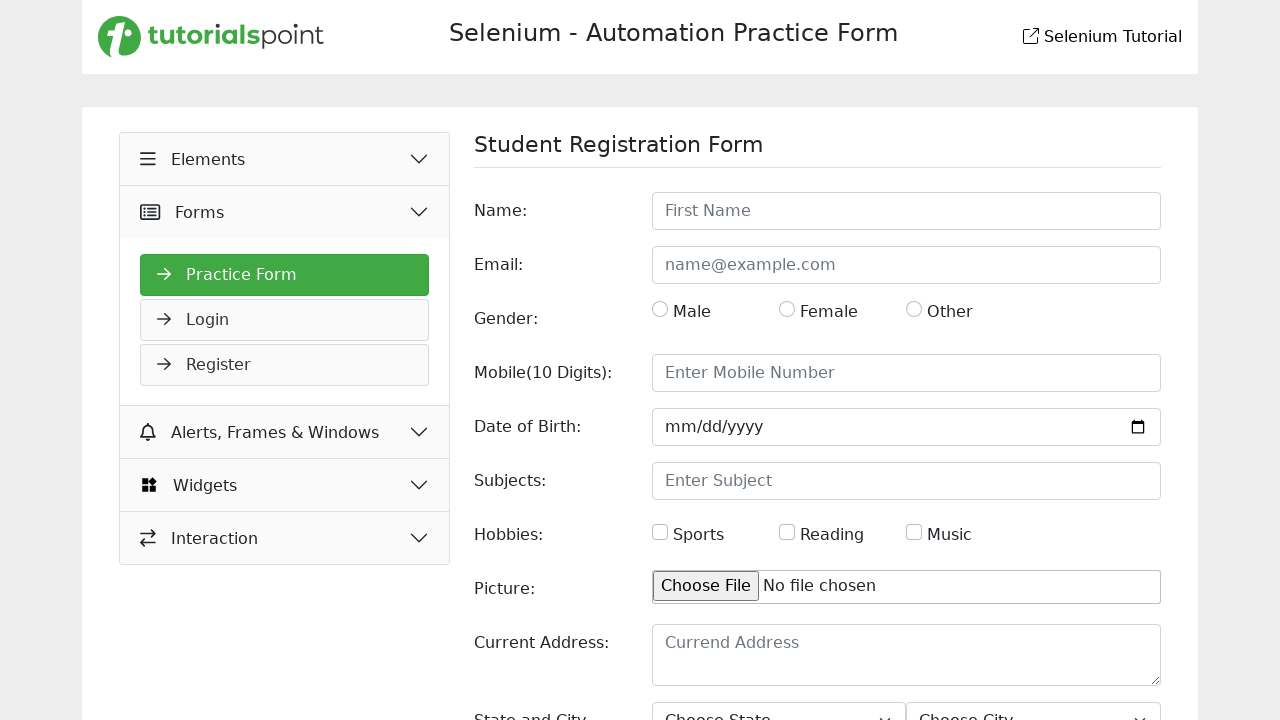

Waited for page to reach networkidle state - Tutorialspoint Selenium practice page fully loaded
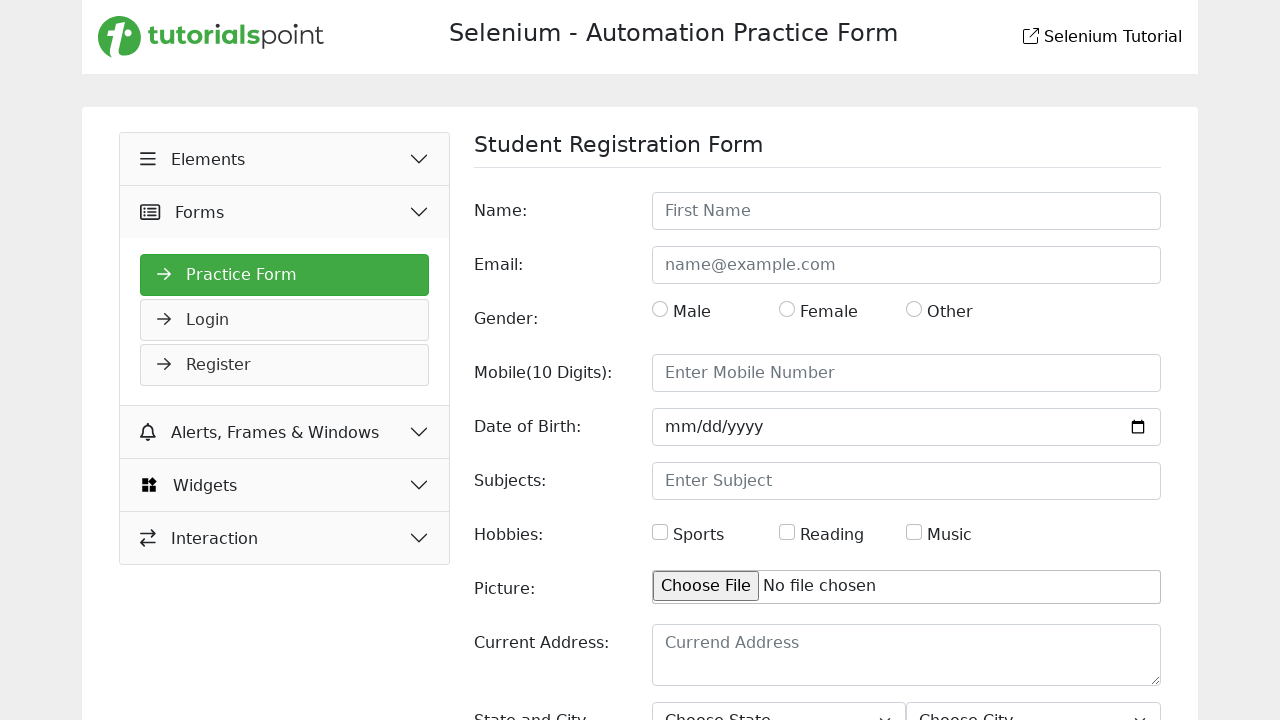

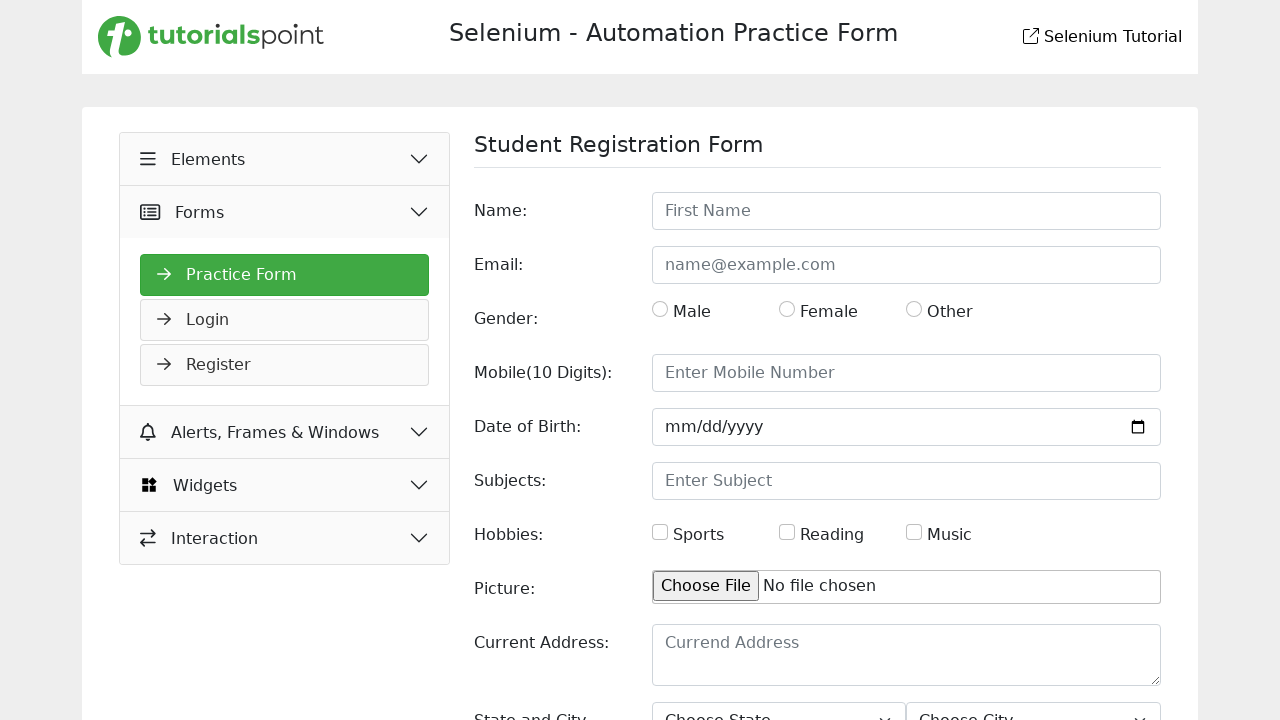